Tests page scrolling functionality by scrolling down the page using PAGE_DOWN and ARROW_DOWN keys, then scrolling back up using PAGE_UP and ARROW_UP keys

Starting URL: https://techproeducation.com

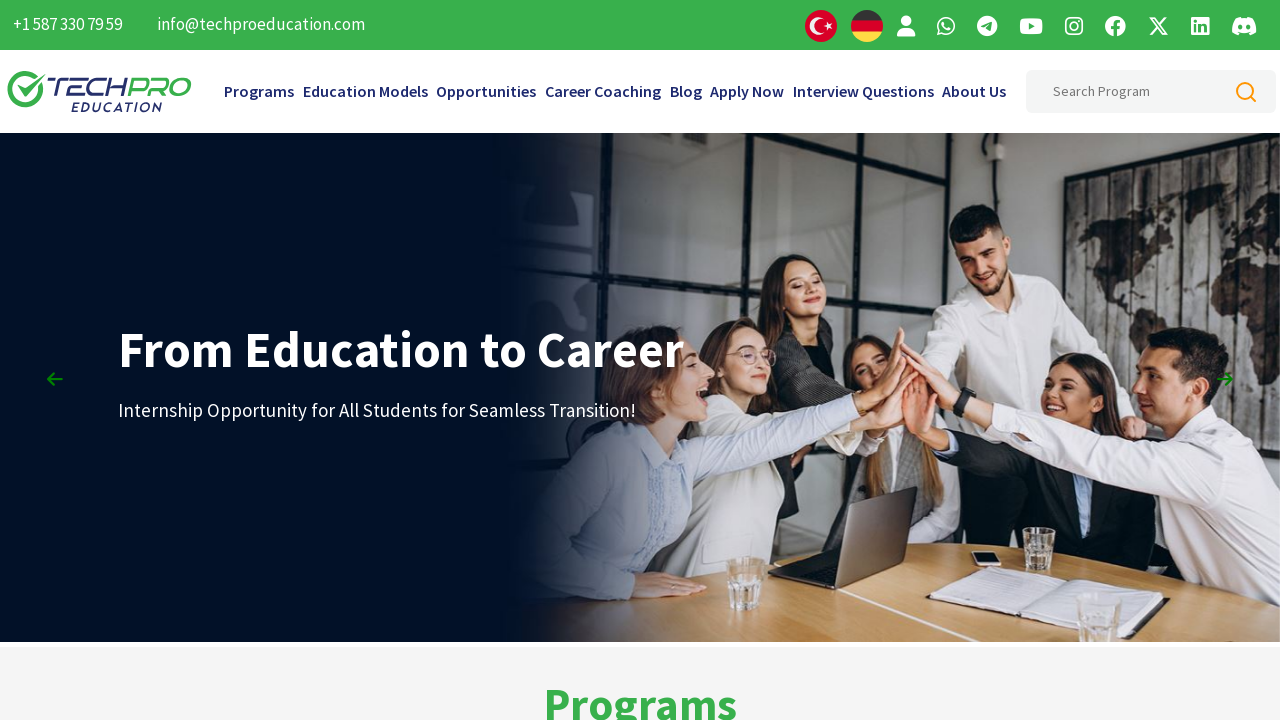

Pressed PageDown key to scroll down page
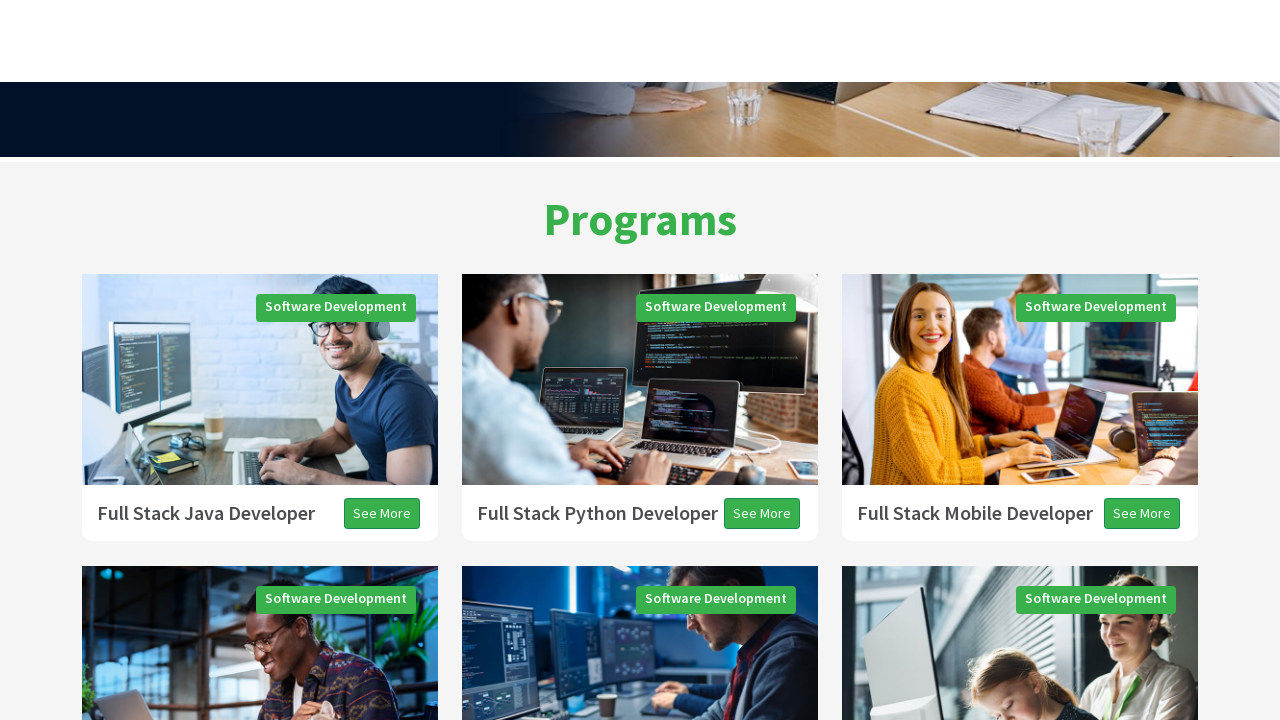

Pressed PageDown key to scroll down page (2nd time)
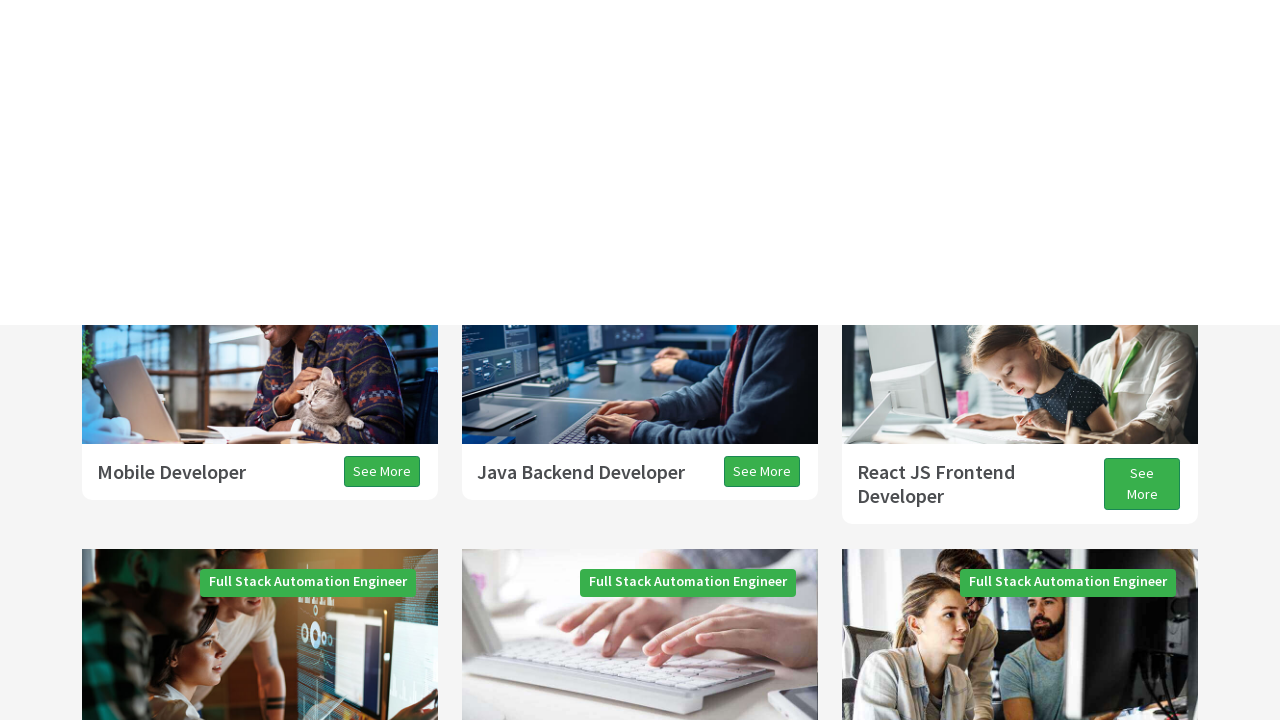

Pressed PageDown key to scroll down page (3rd time)
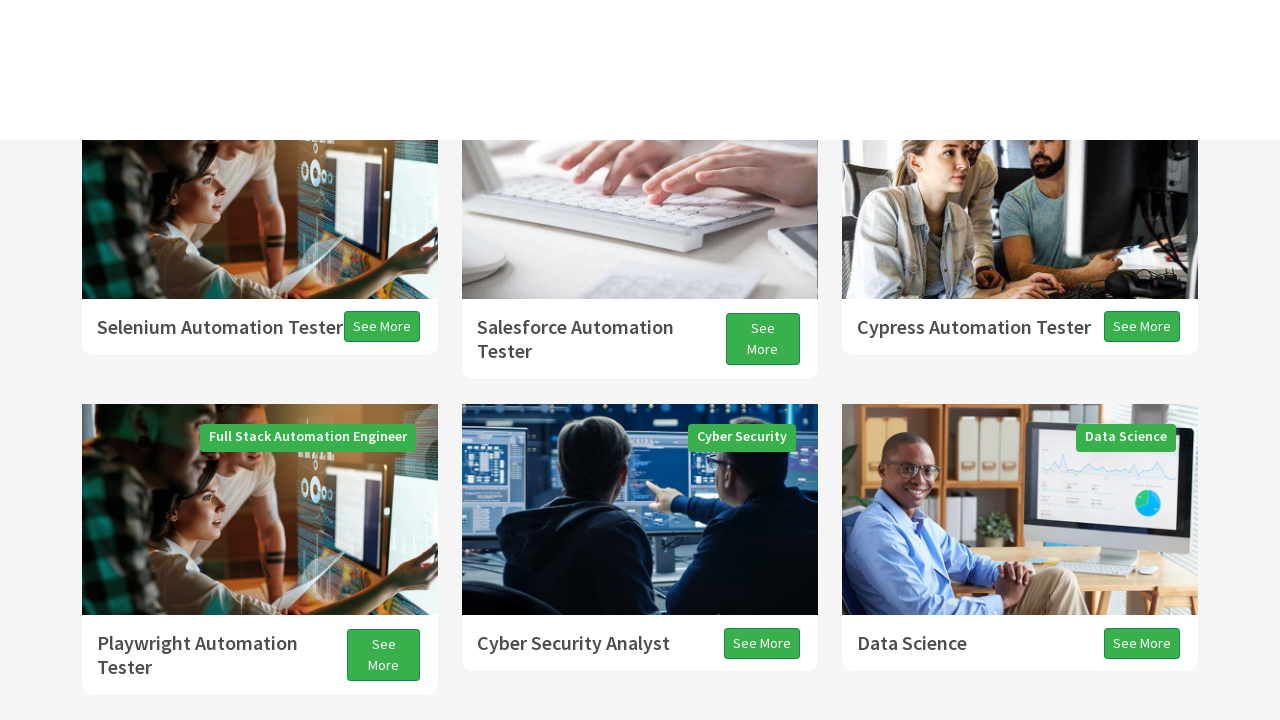

Pressed ArrowDown key to scroll down slightly
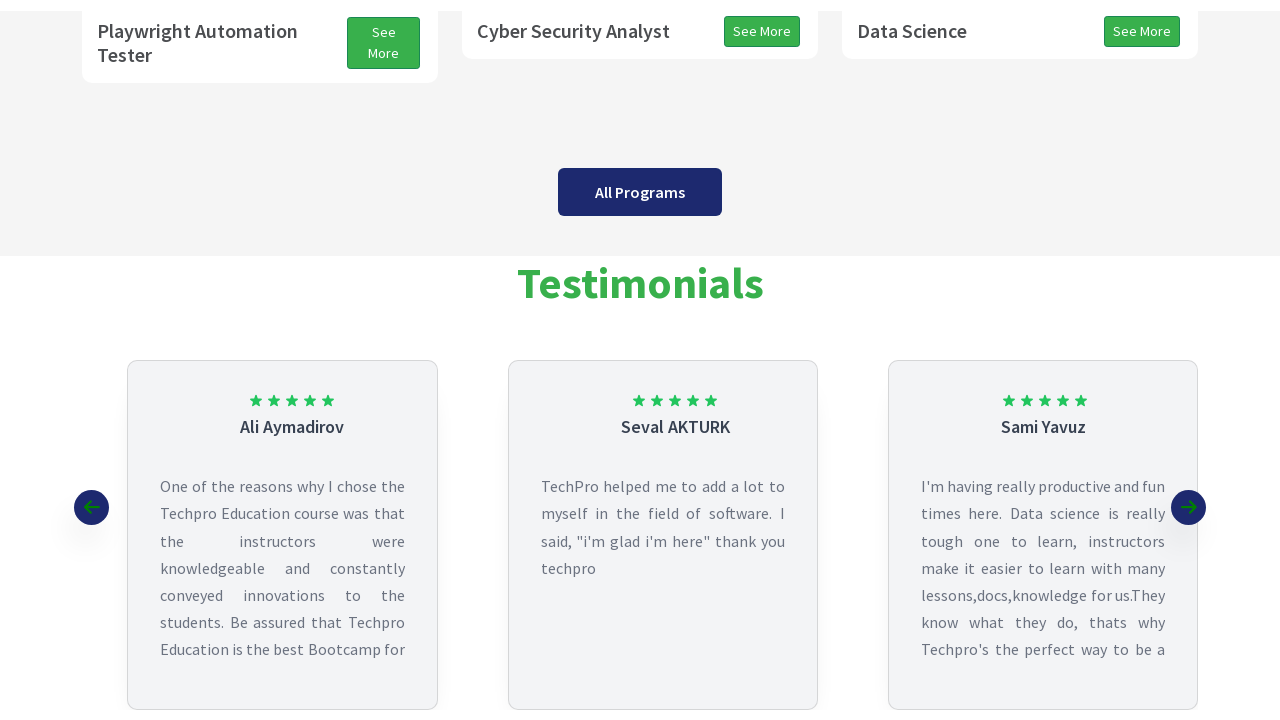

Pressed PageUp key to scroll back up page
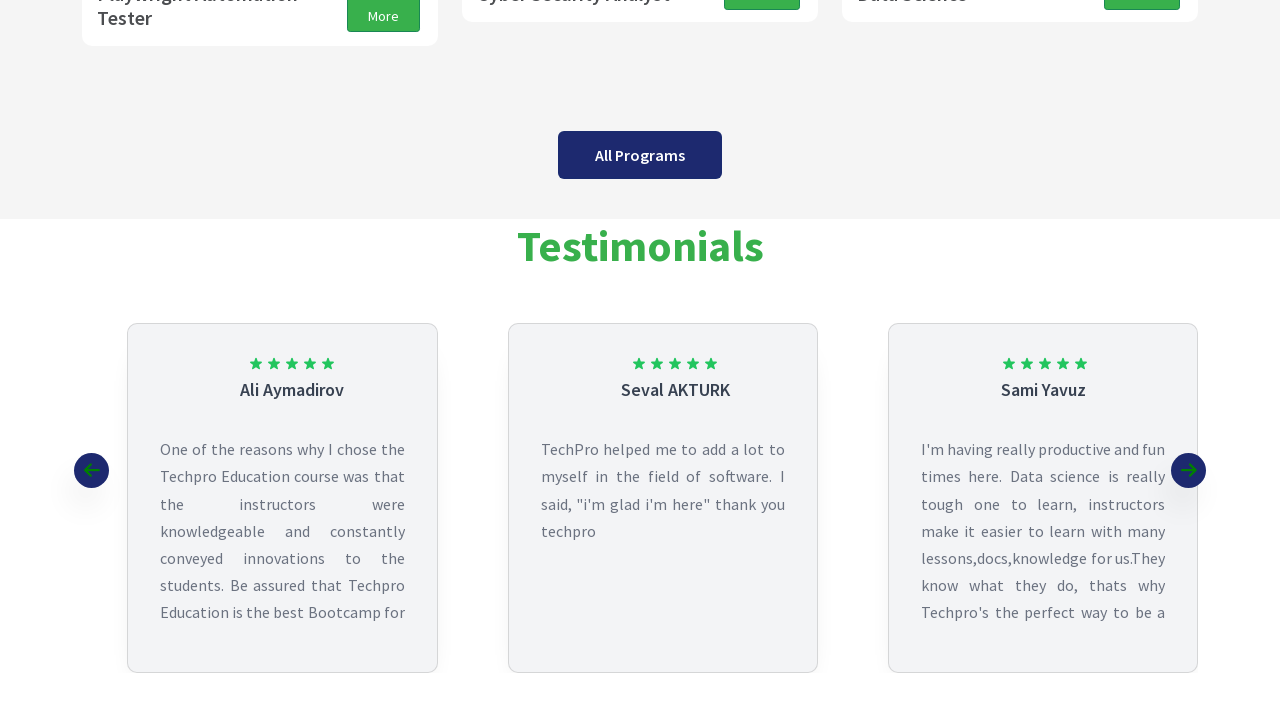

Pressed ArrowUp key to scroll up slightly
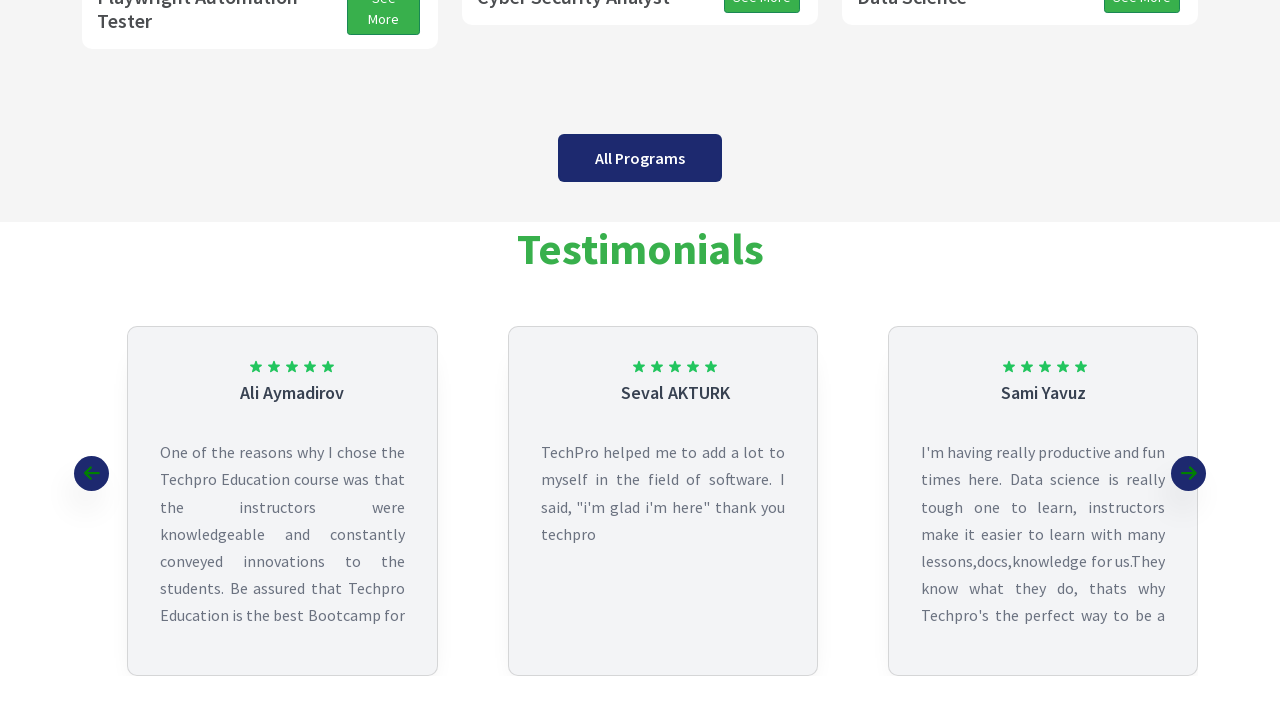

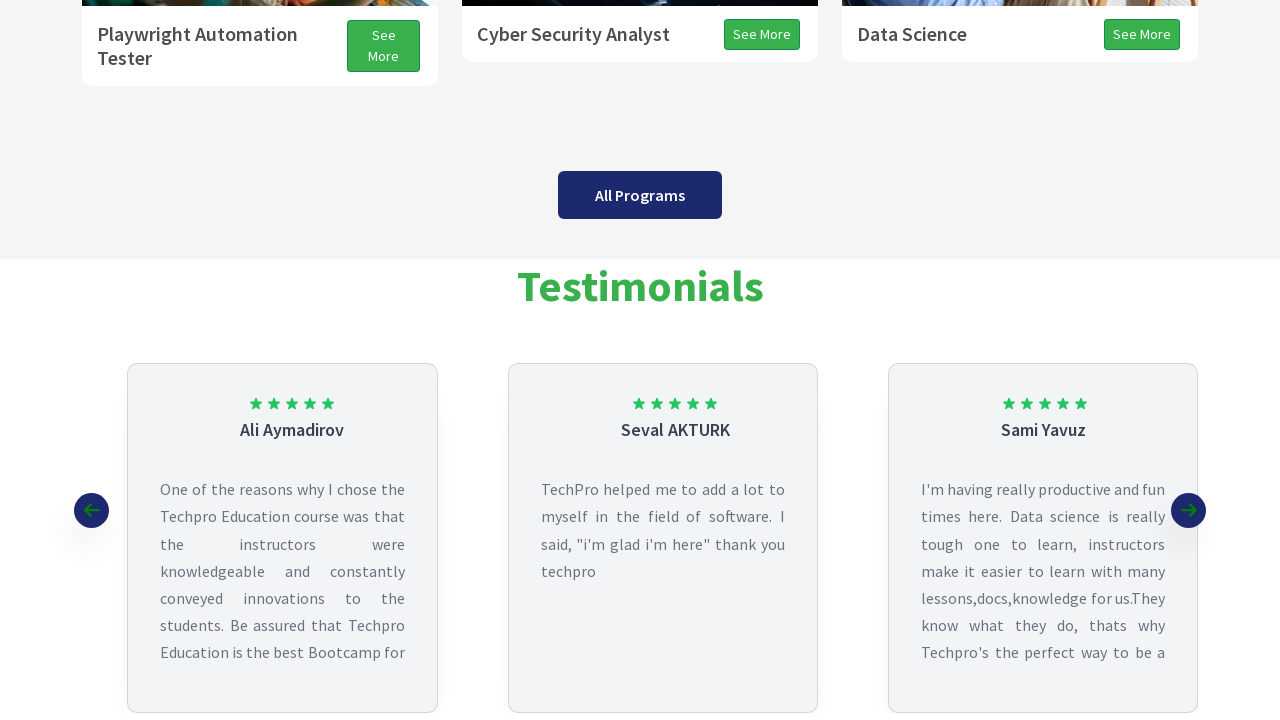